Tests search with empty string and verifies error message about no keyword provided

Starting URL: https://www.sharelane.com/cgi-bin/main.py

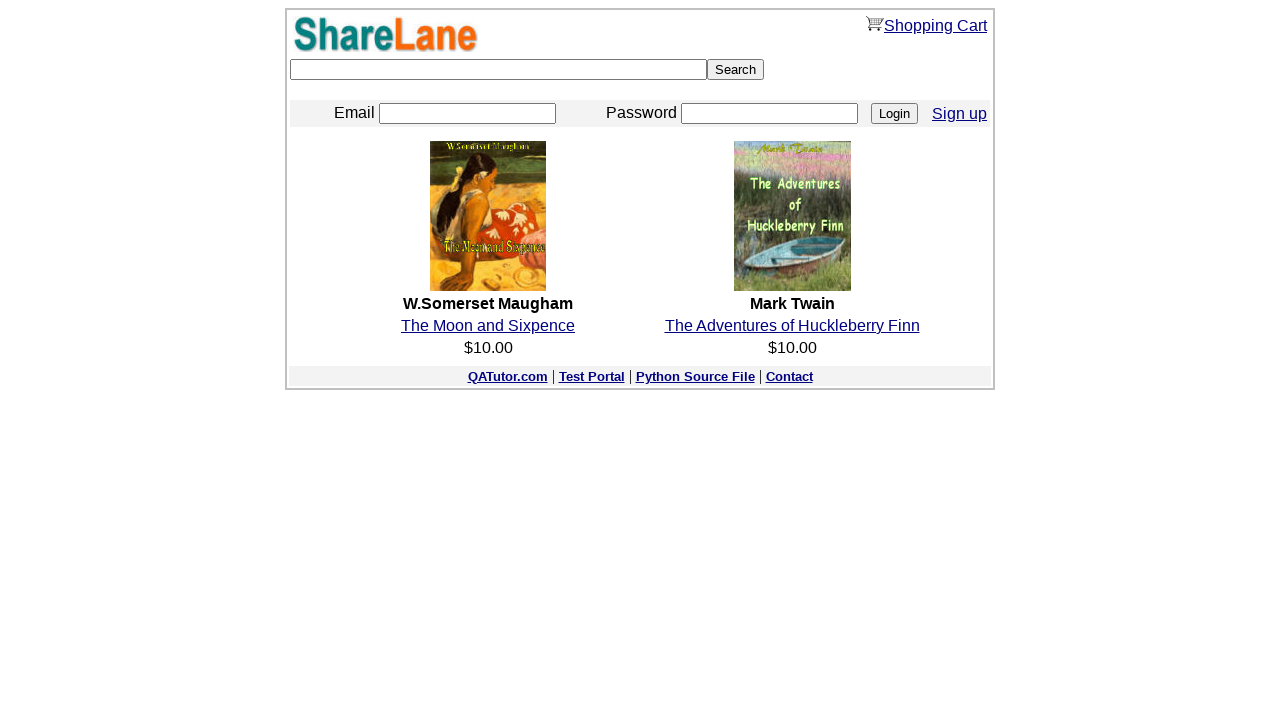

Clicked search button without entering any keyword at (736, 70) on input[value='Search']
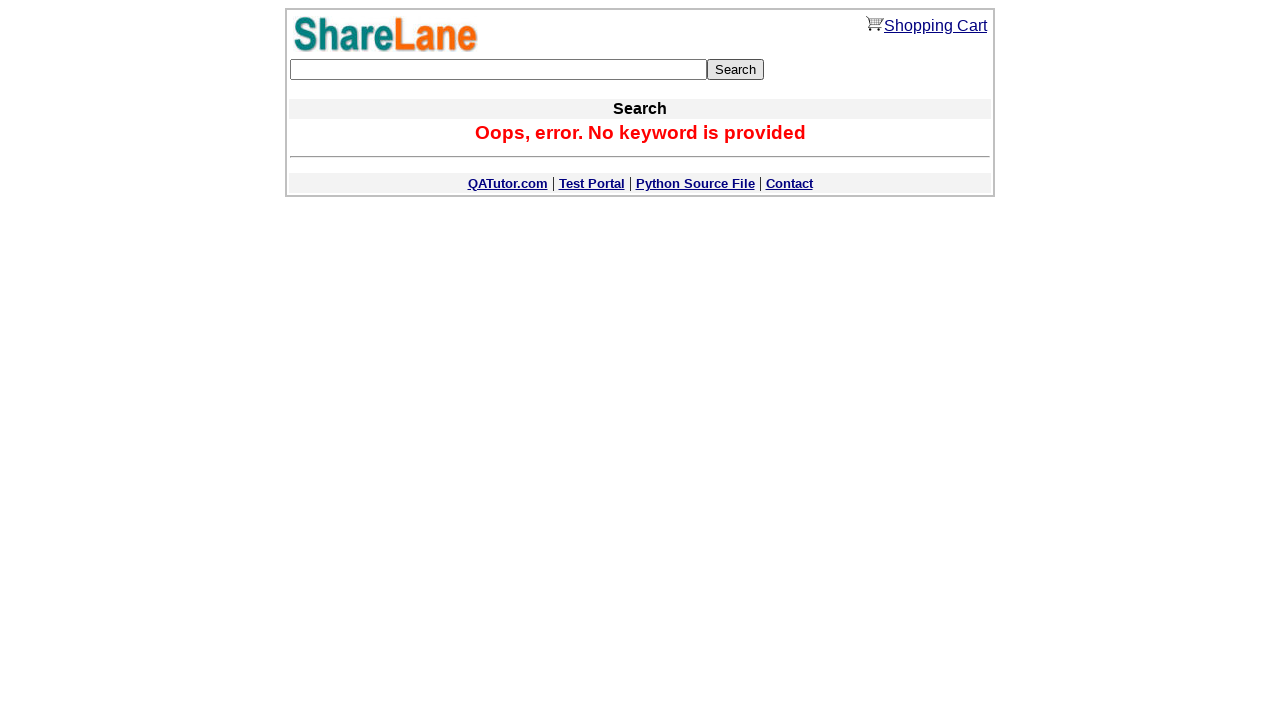

Verified error message 'Oops, error. No keyword is provided' is displayed
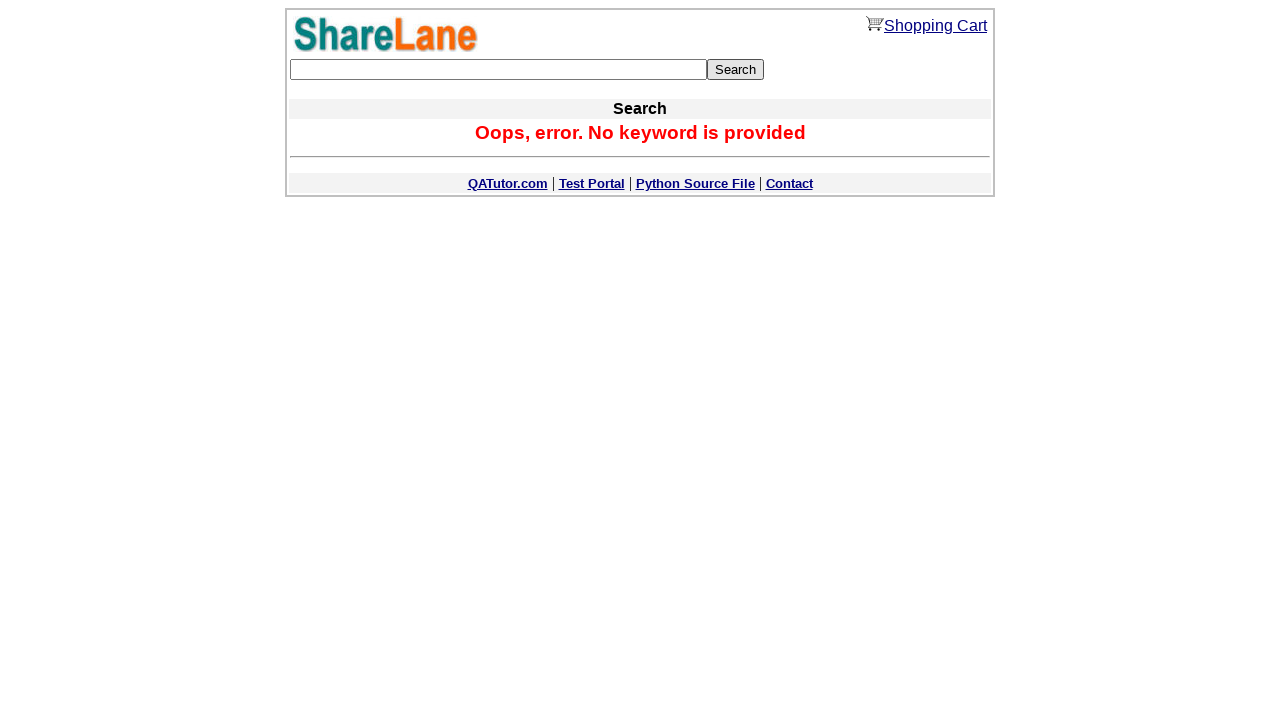

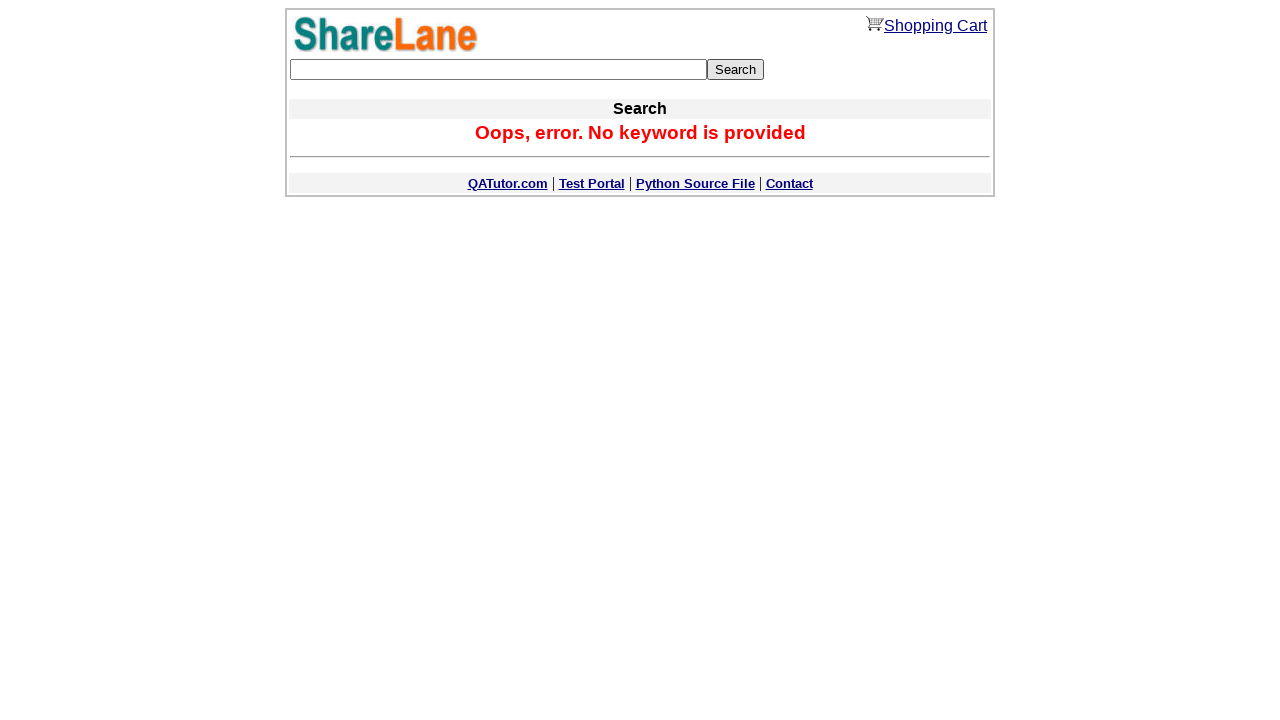